Tests single select dropdown functionality by selecting option "3" and verifying the selected value

Starting URL: http://automationbykrishna.com/index.html

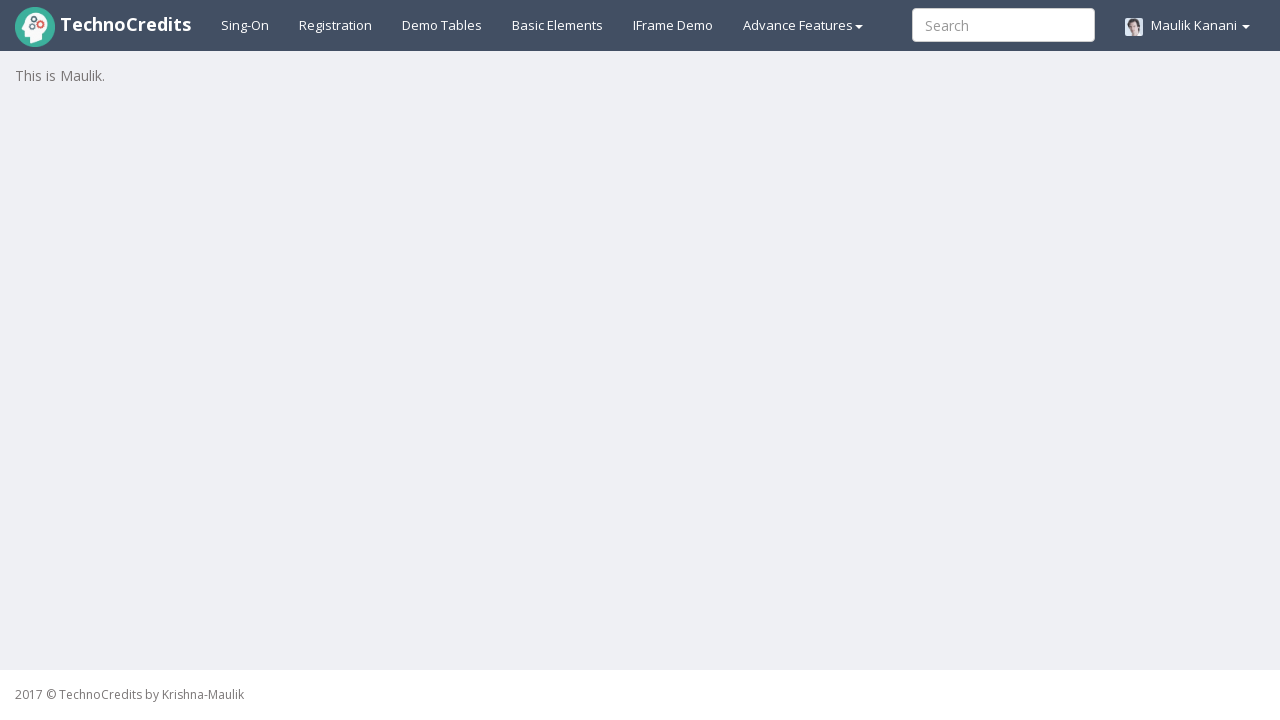

Clicked on Basic elements tab at (558, 25) on a#basicelements
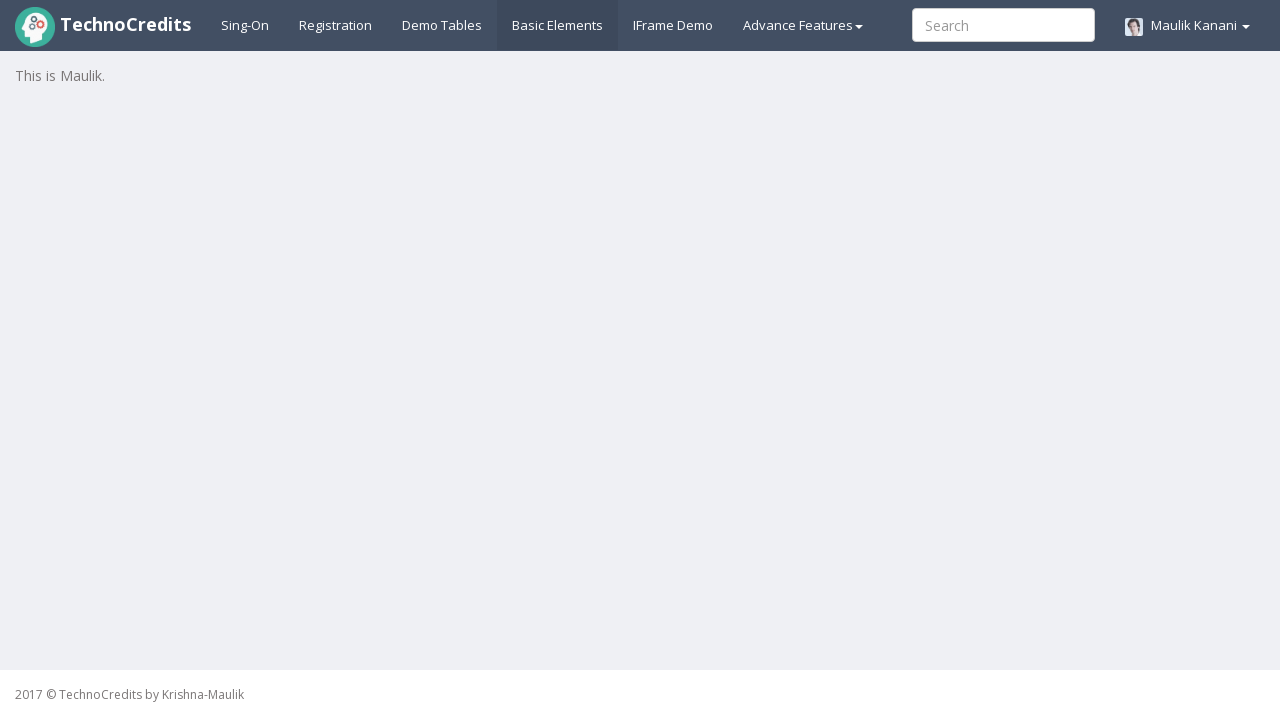

Waited 2 seconds for page to load
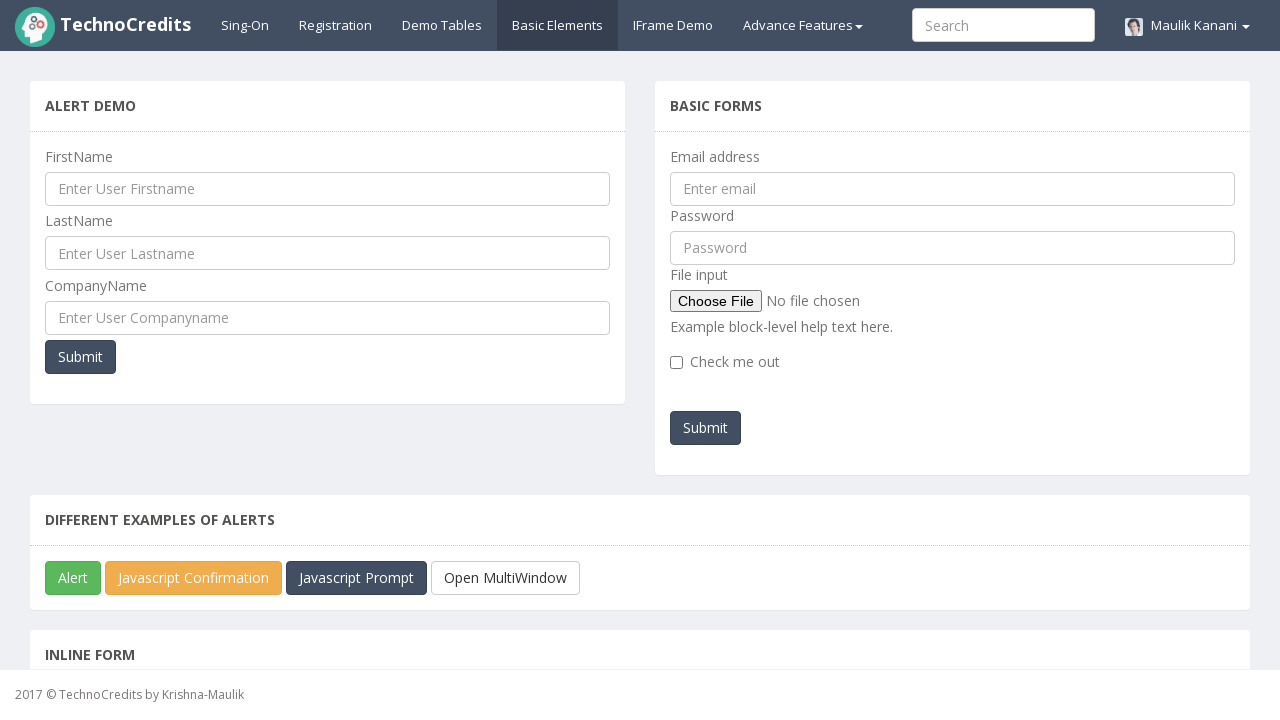

Located the dropdown element
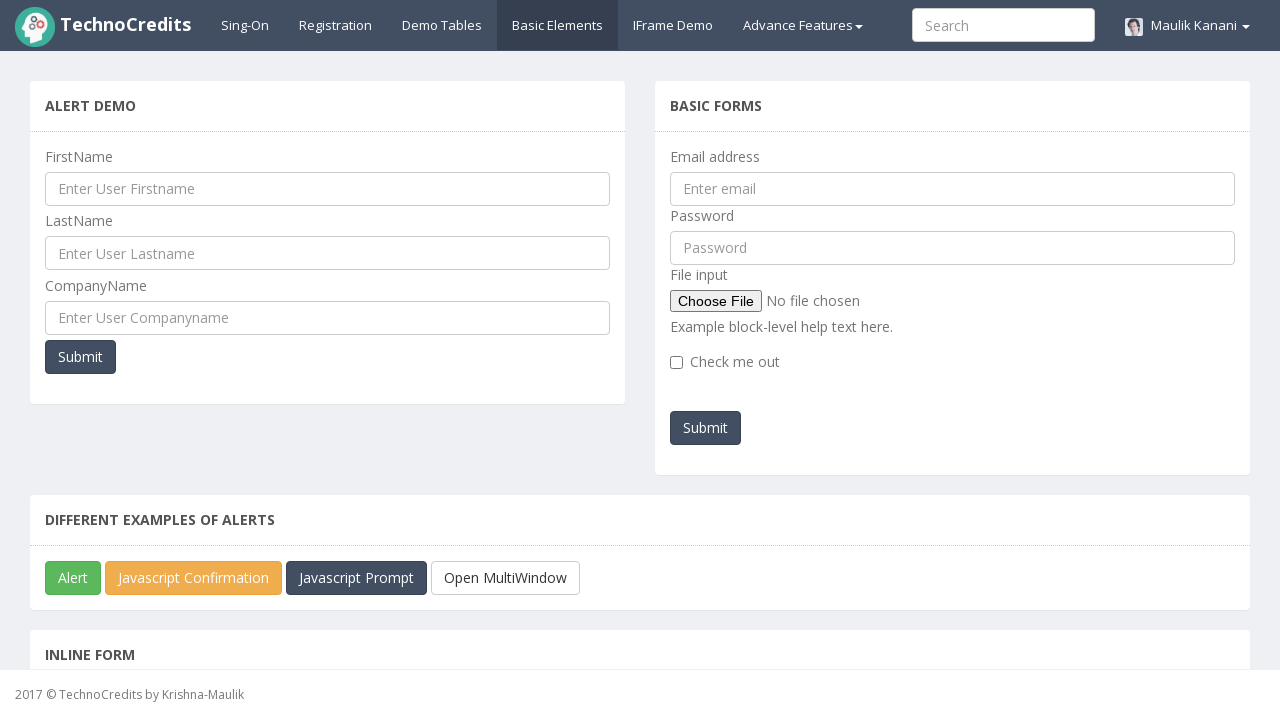

Scrolled dropdown into view
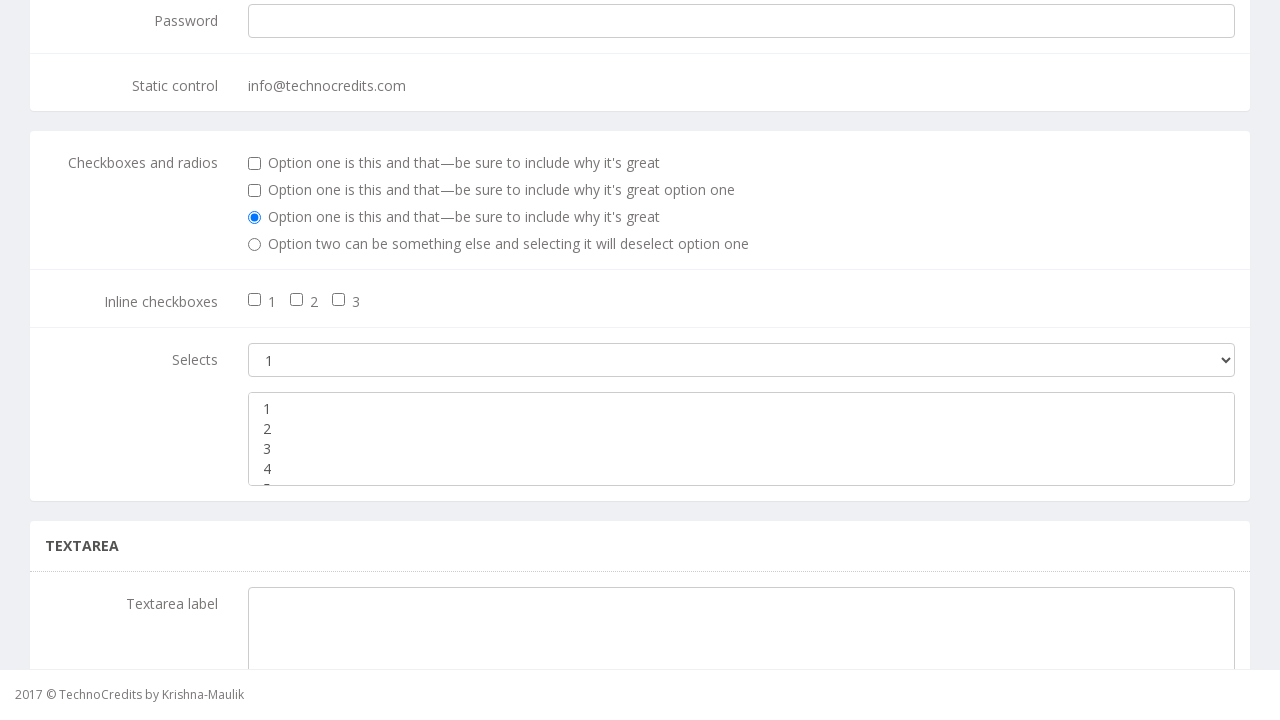

Selected option '3' from the dropdown on select.form-control.m-bot15
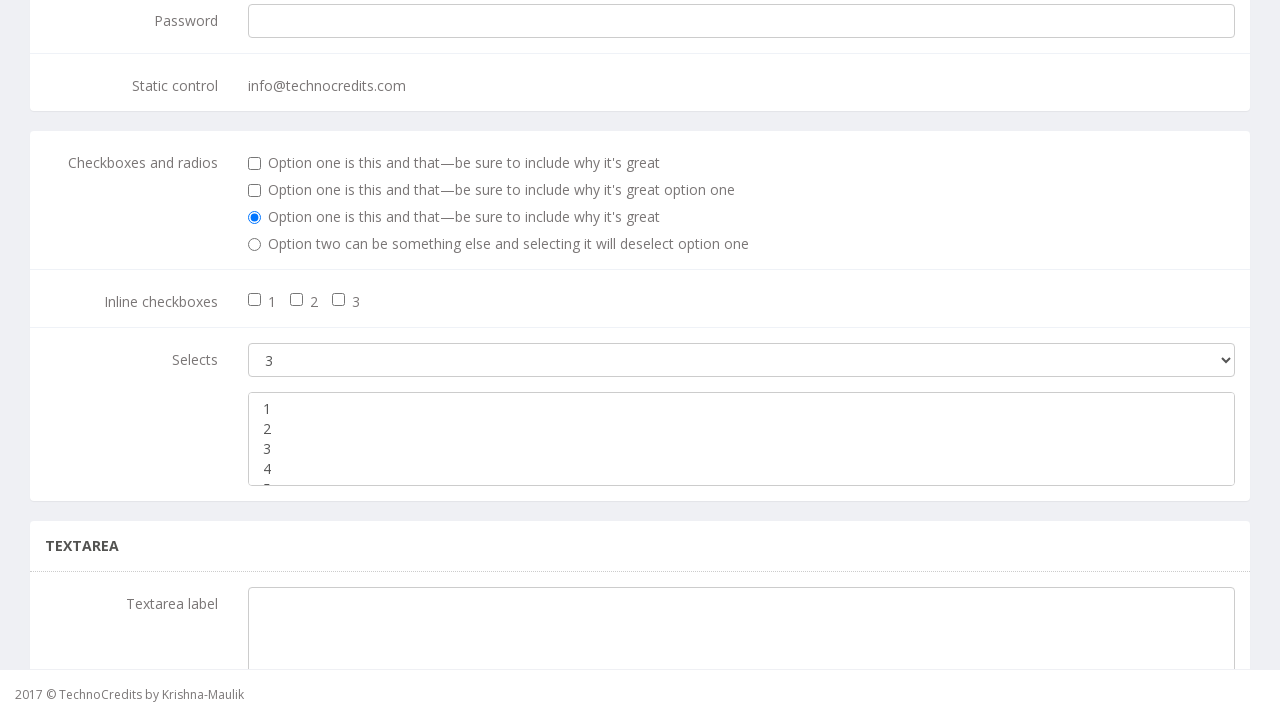

Retrieved the selected dropdown value
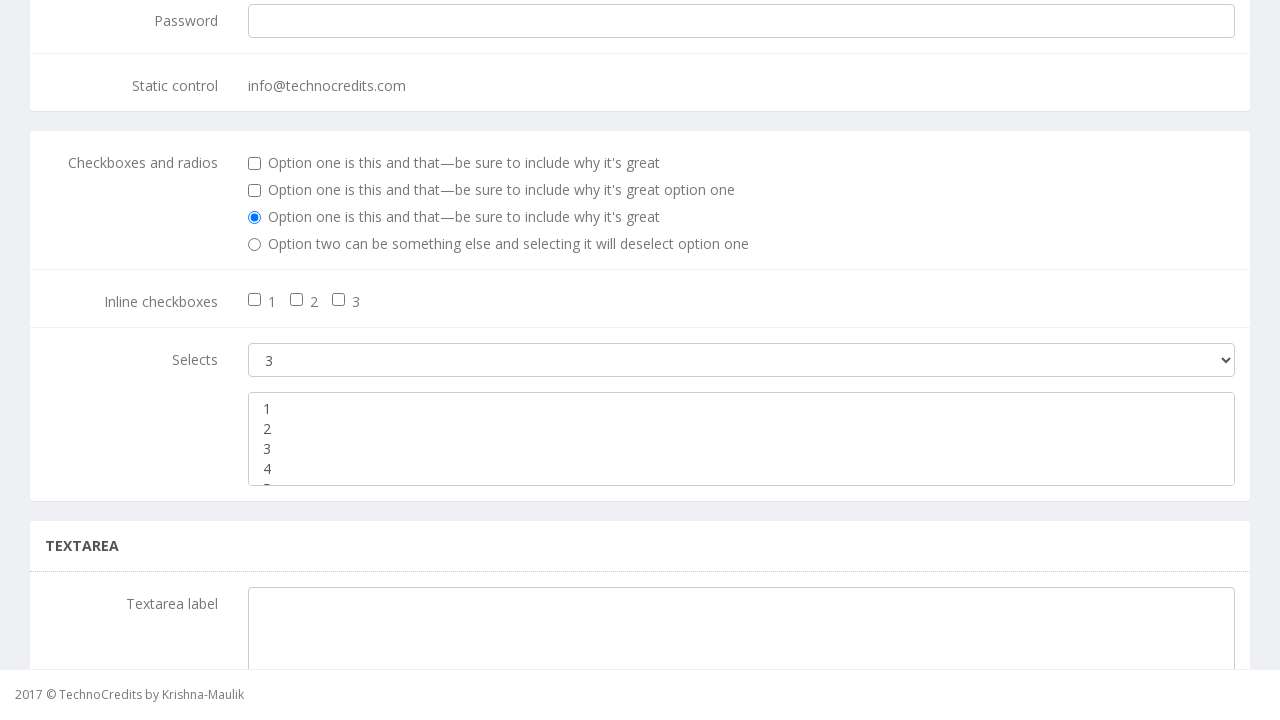

Test Case Passed - selected value '3' matches expected value
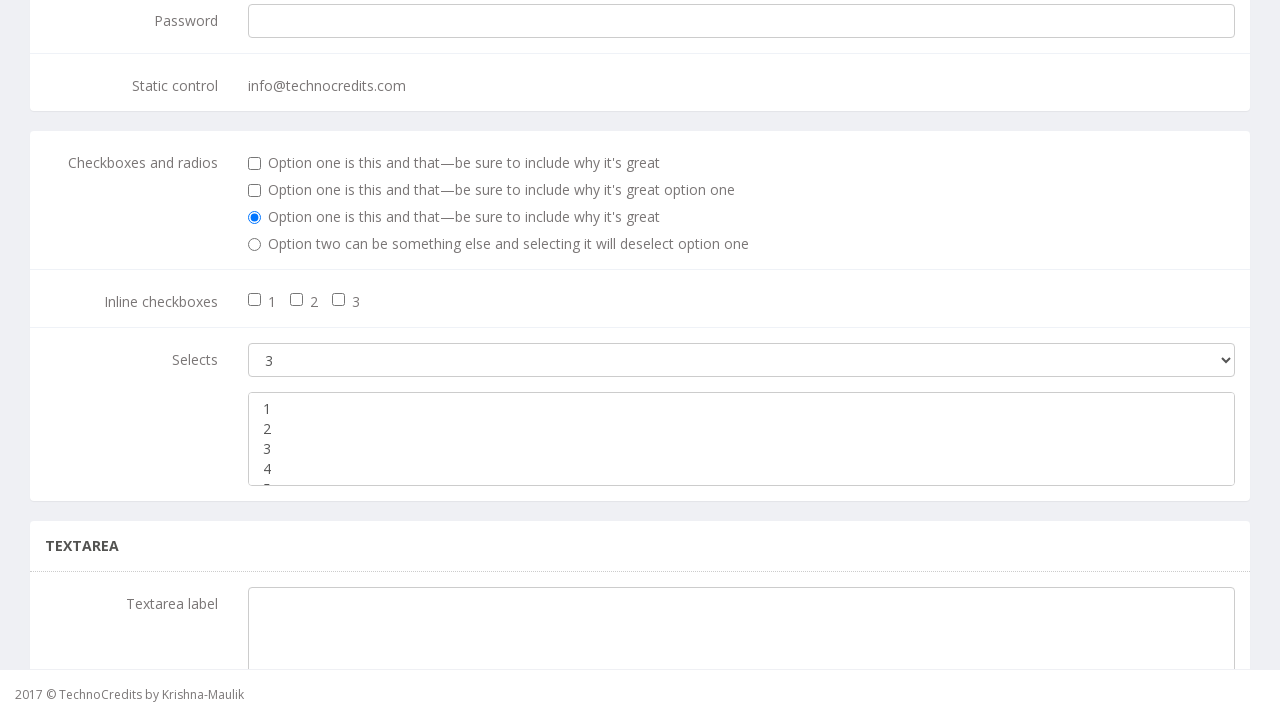

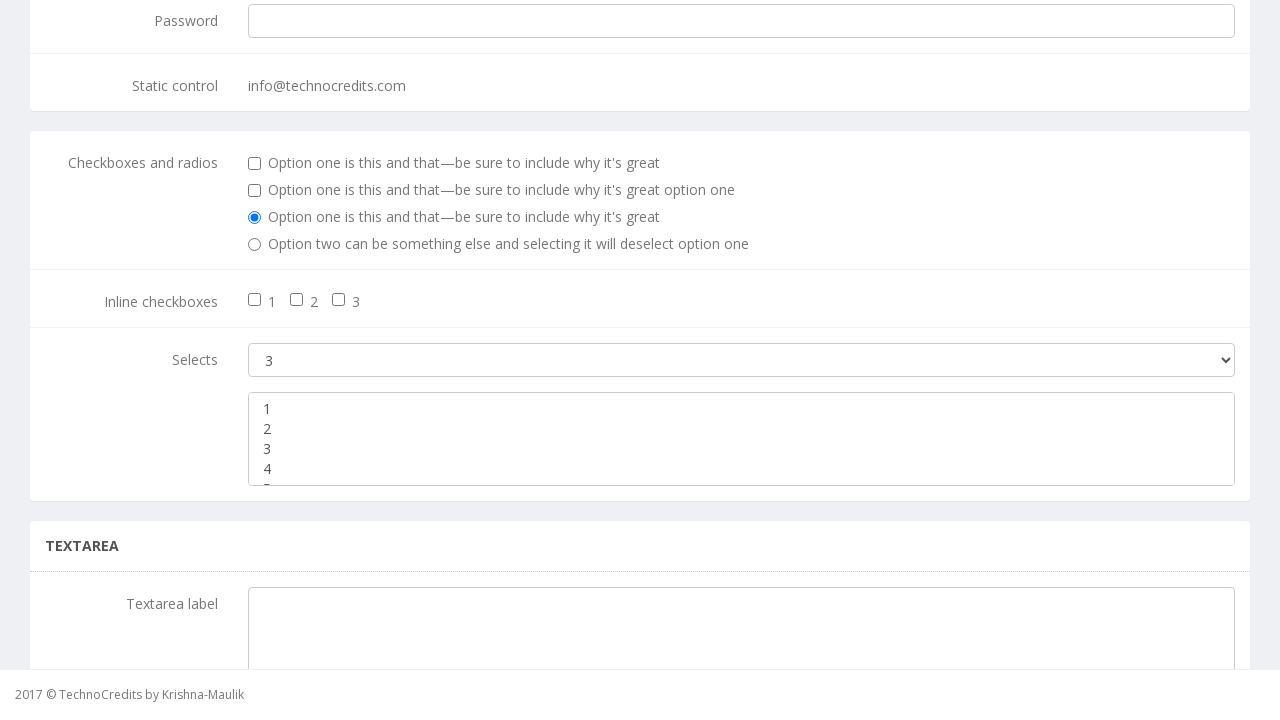